Tests radio button selection functionality by navigating to a practice page, selecting a radio button option, and verifying it is checked.

Starting URL: https://practice.expandtesting.com/radio-buttons

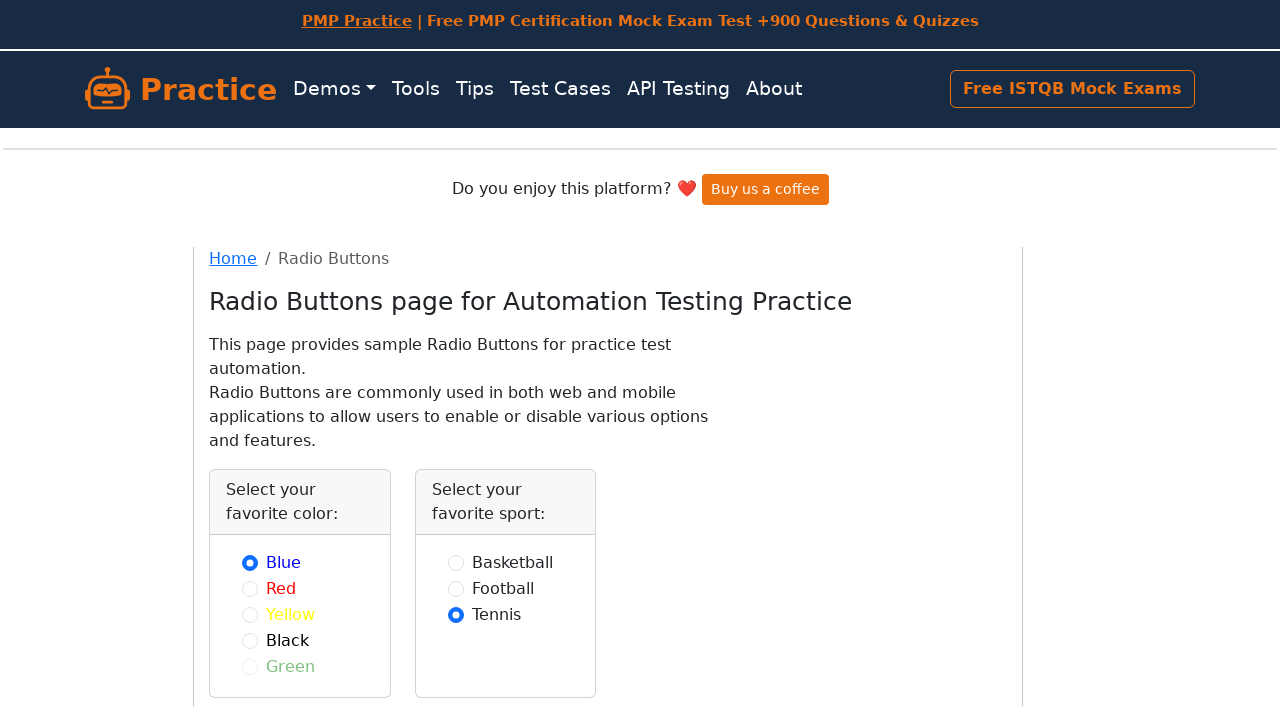

Selected 'blue' radio button on input[type='radio'][value='blue']
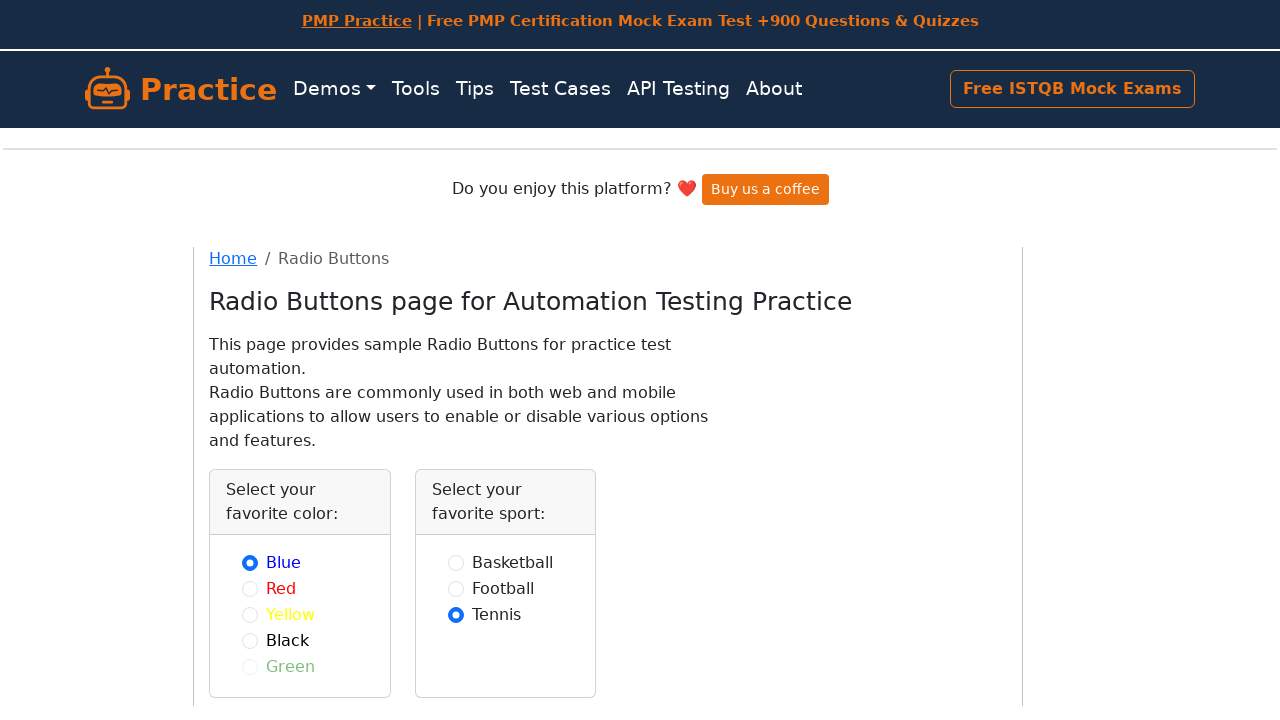

Verified 'blue' radio button is checked: True
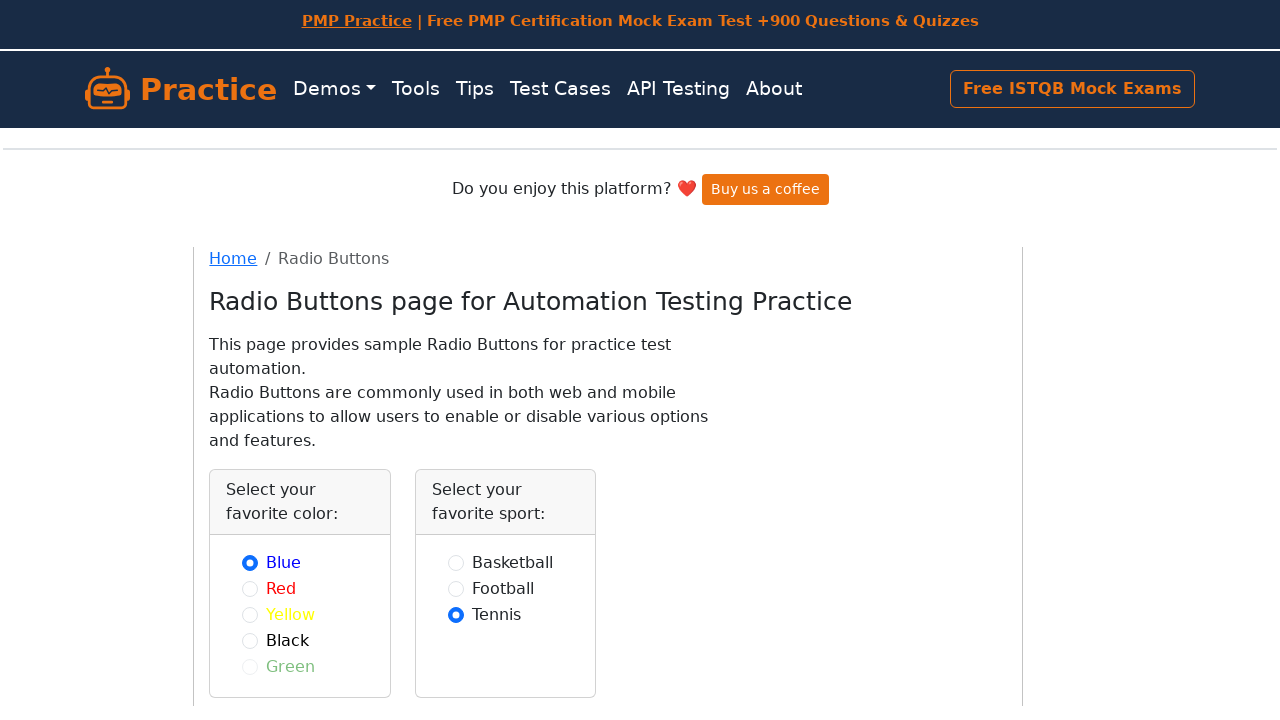

Selected 'red' radio button at (250, 588) on input[type='radio'][value='red']
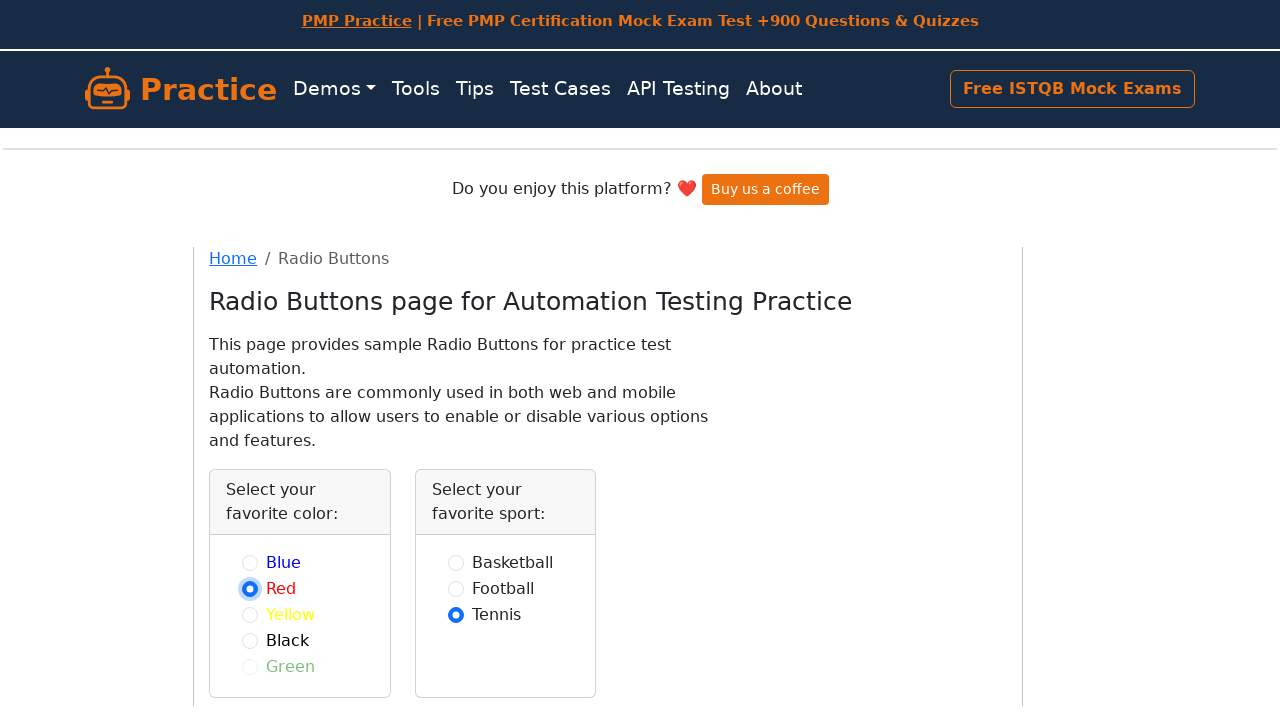

Verified 'red' radio button is checked: True
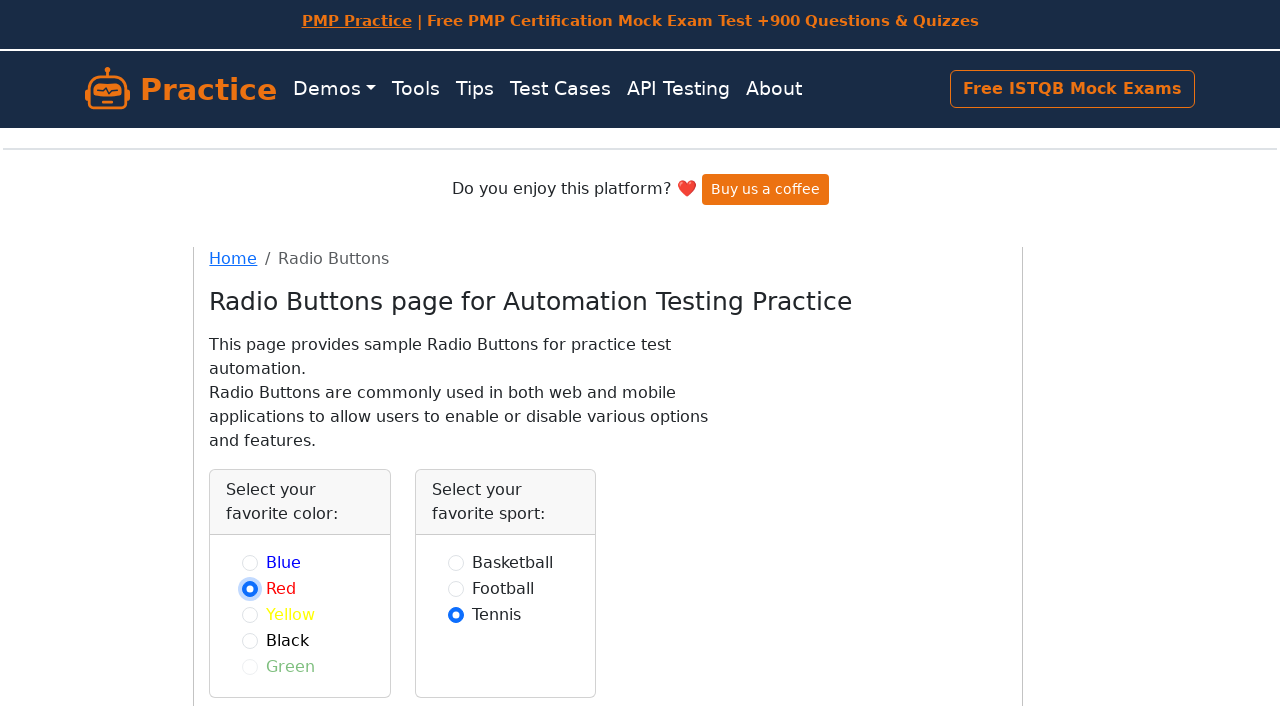

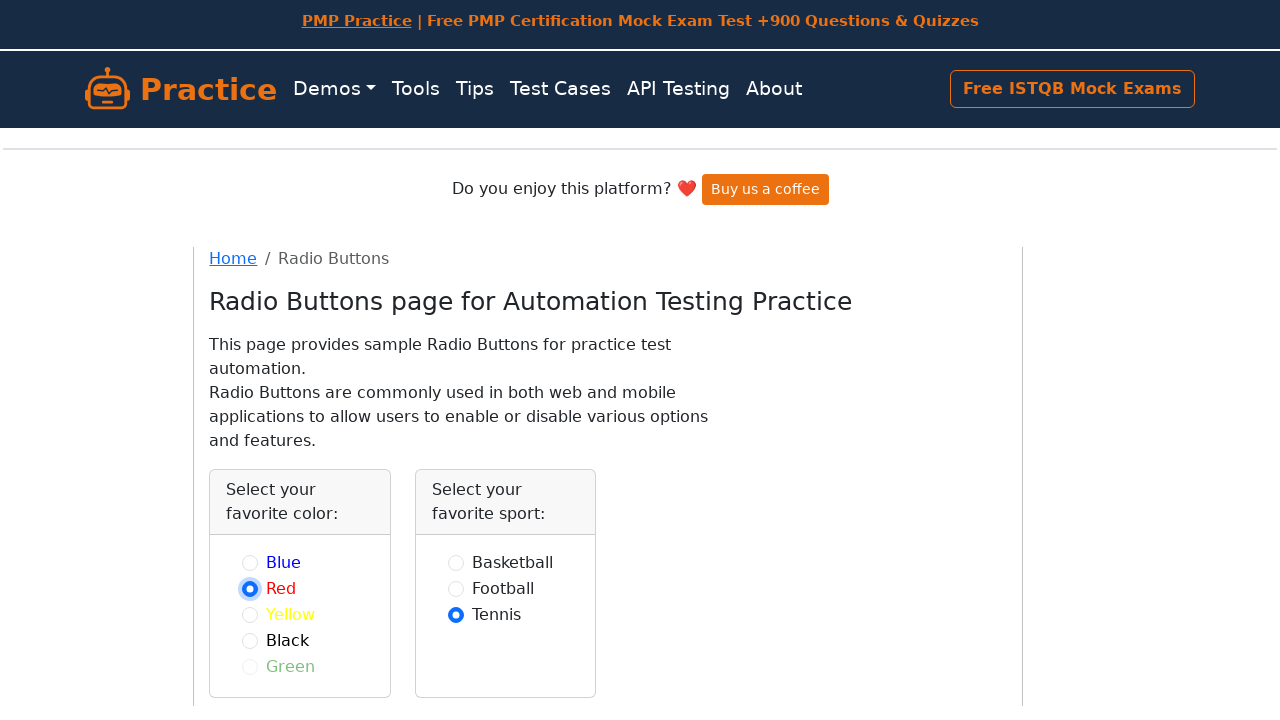